Tests radio button functionality by selecting the Yes answer and verifying the displayed message shows the correct selected value

Starting URL: https://demoqa.com/radio-button

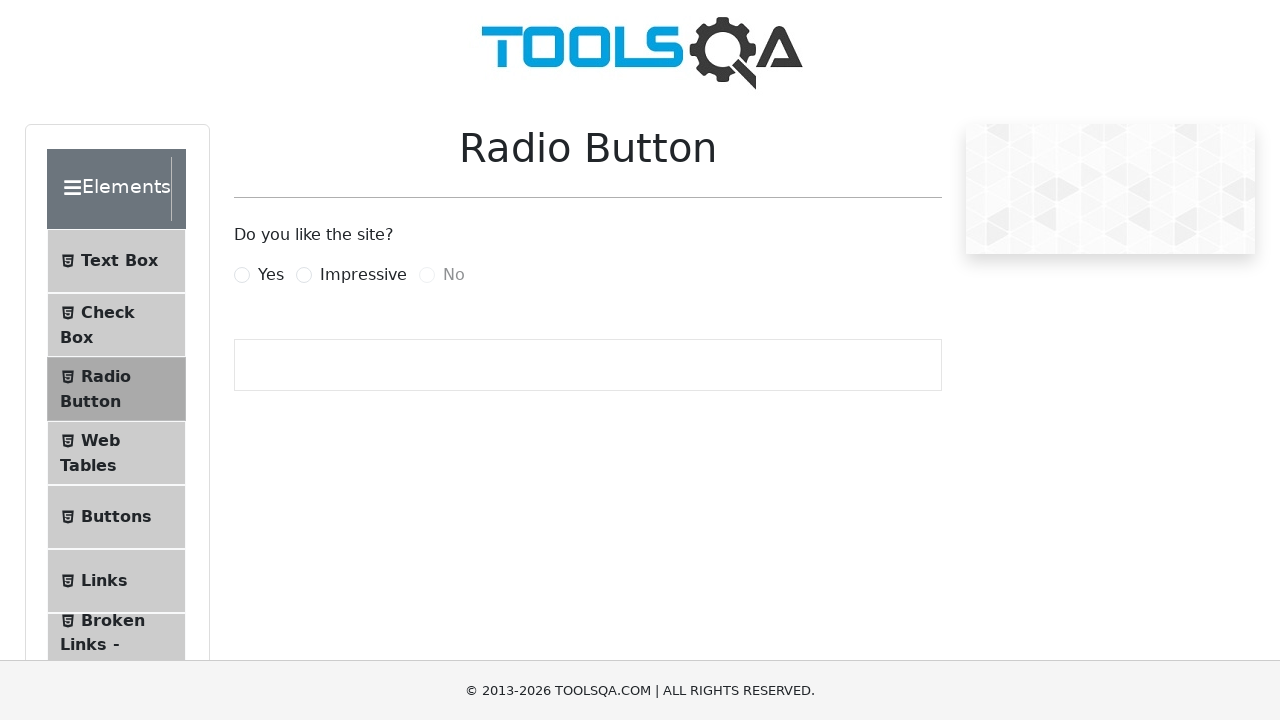

Retrieved the question text displayed on screen
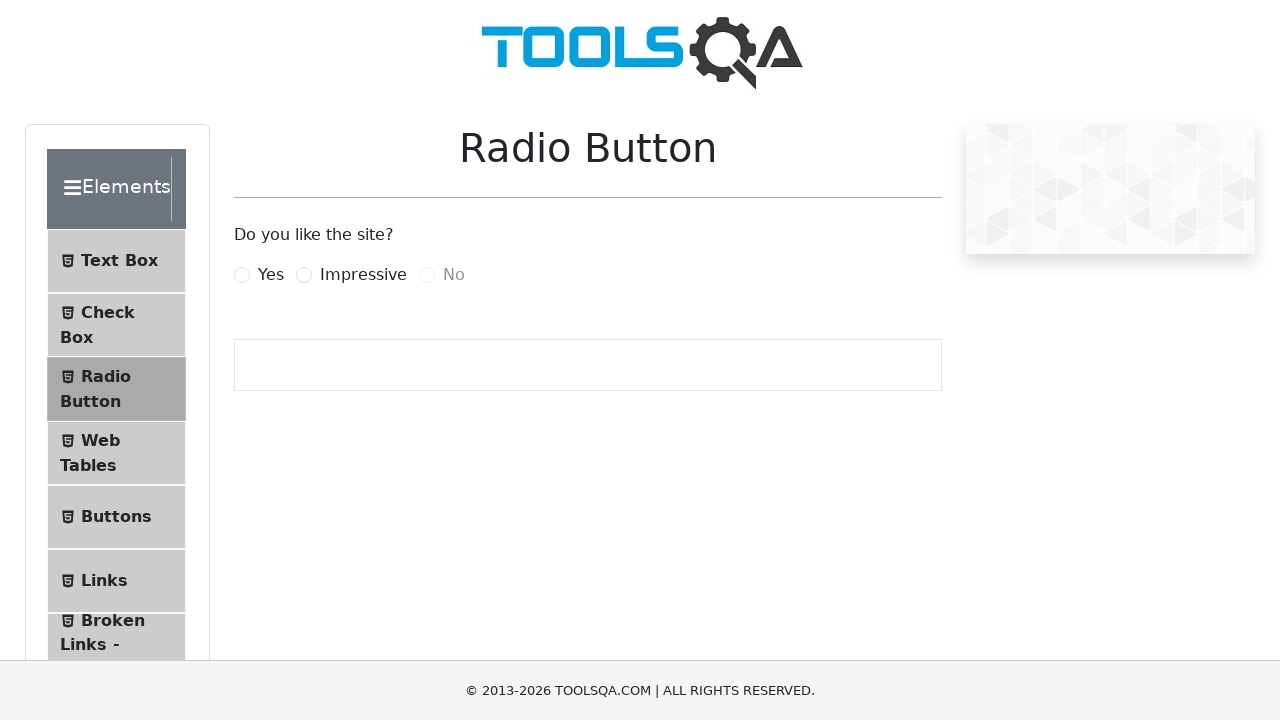

Clicked the 'Yes' radio button label at (271, 275) on label[for='yesRadio']
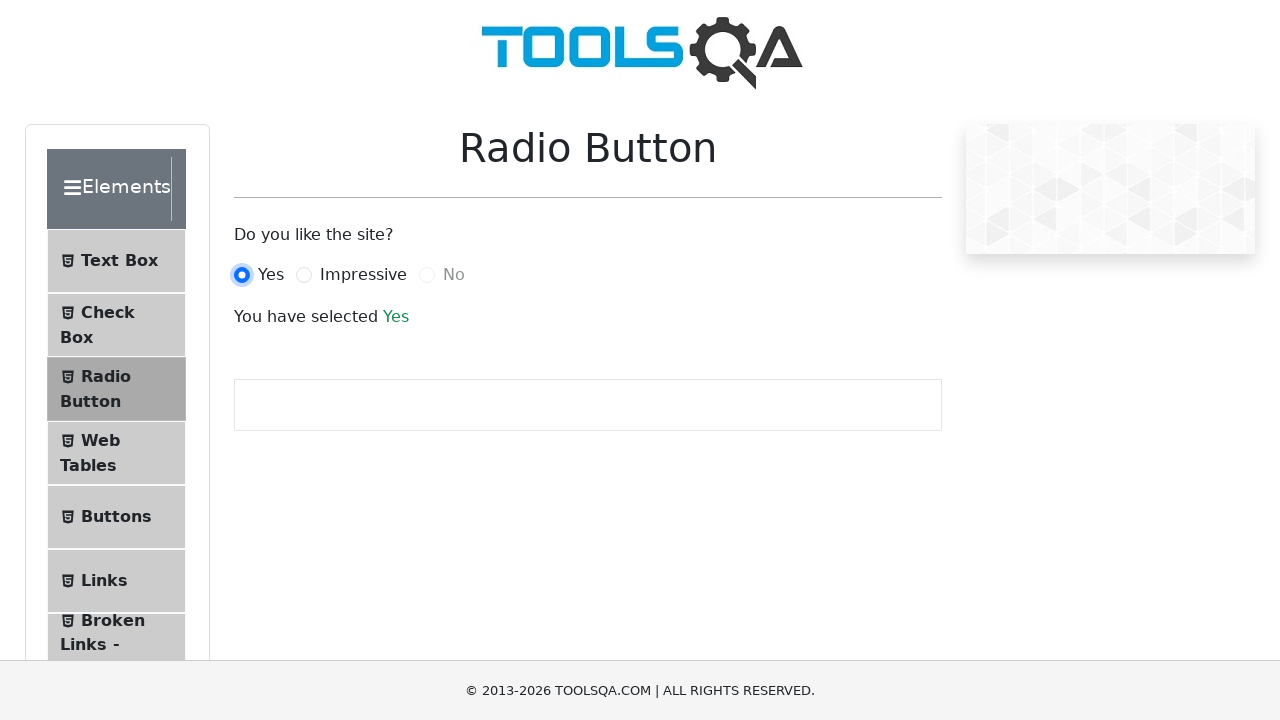

Verified that the 'Yes' radio button is selected
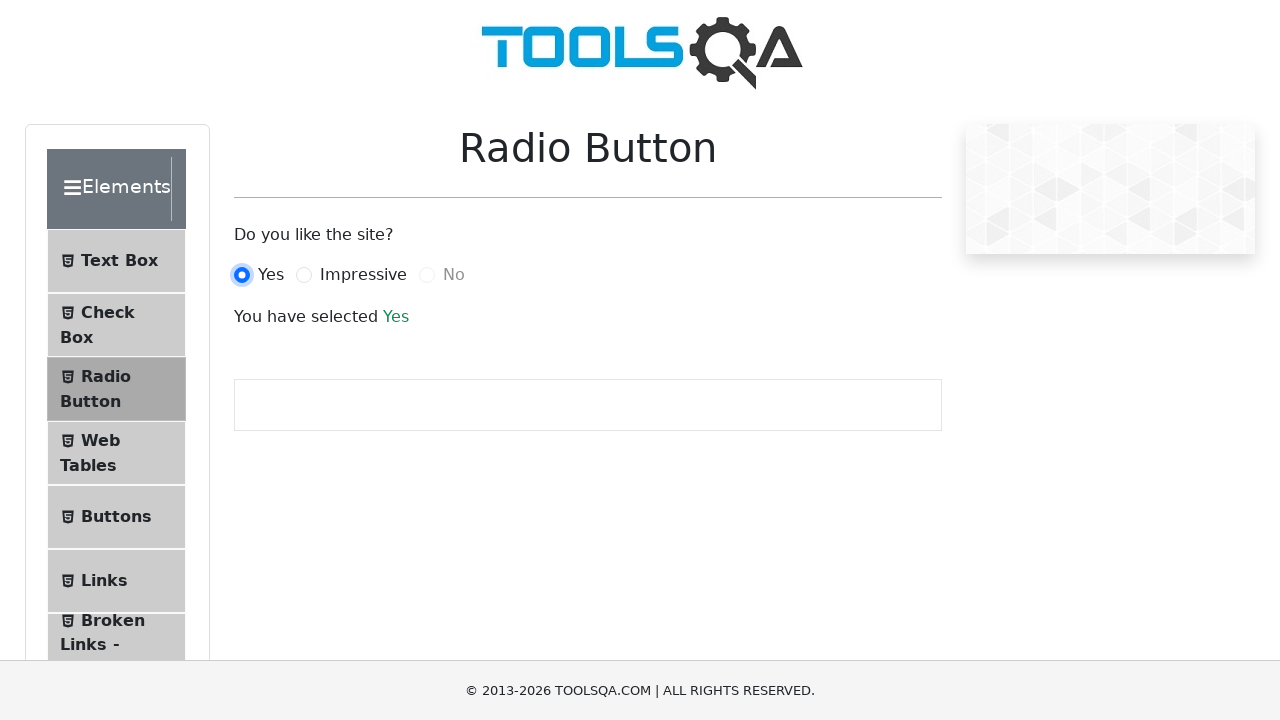

Verified that the success message displays 'Yes' as the selected value
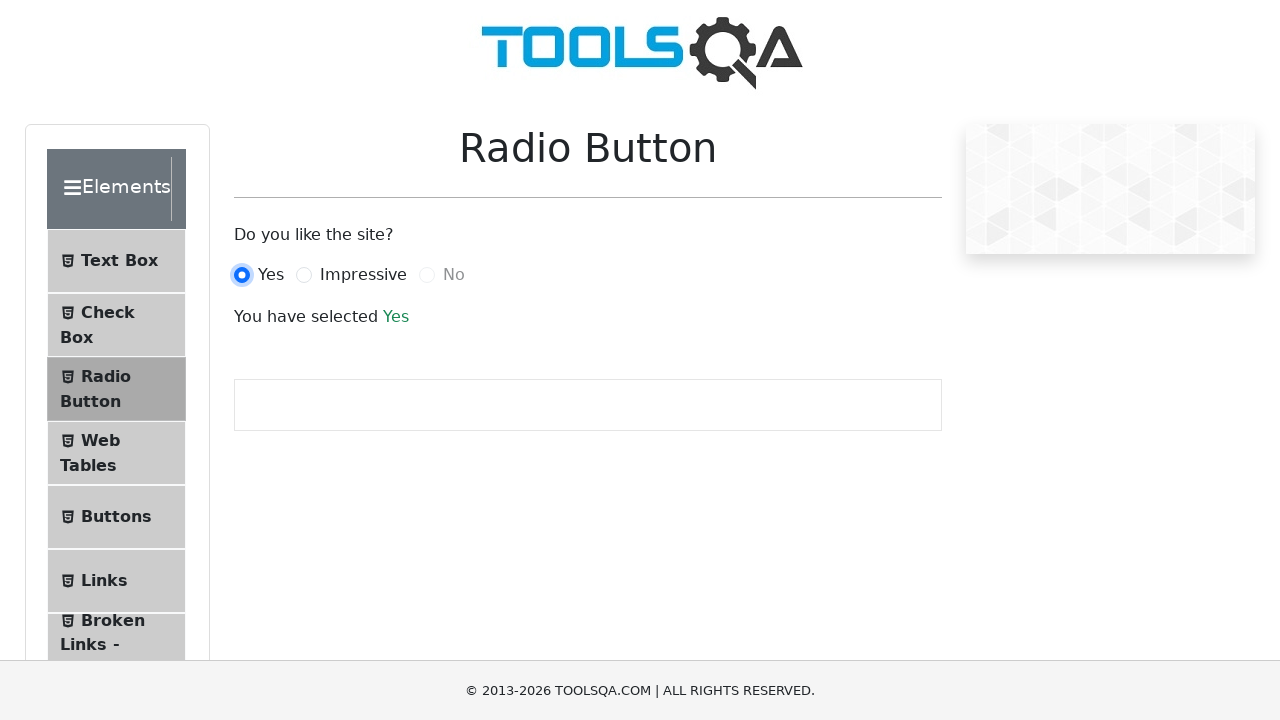

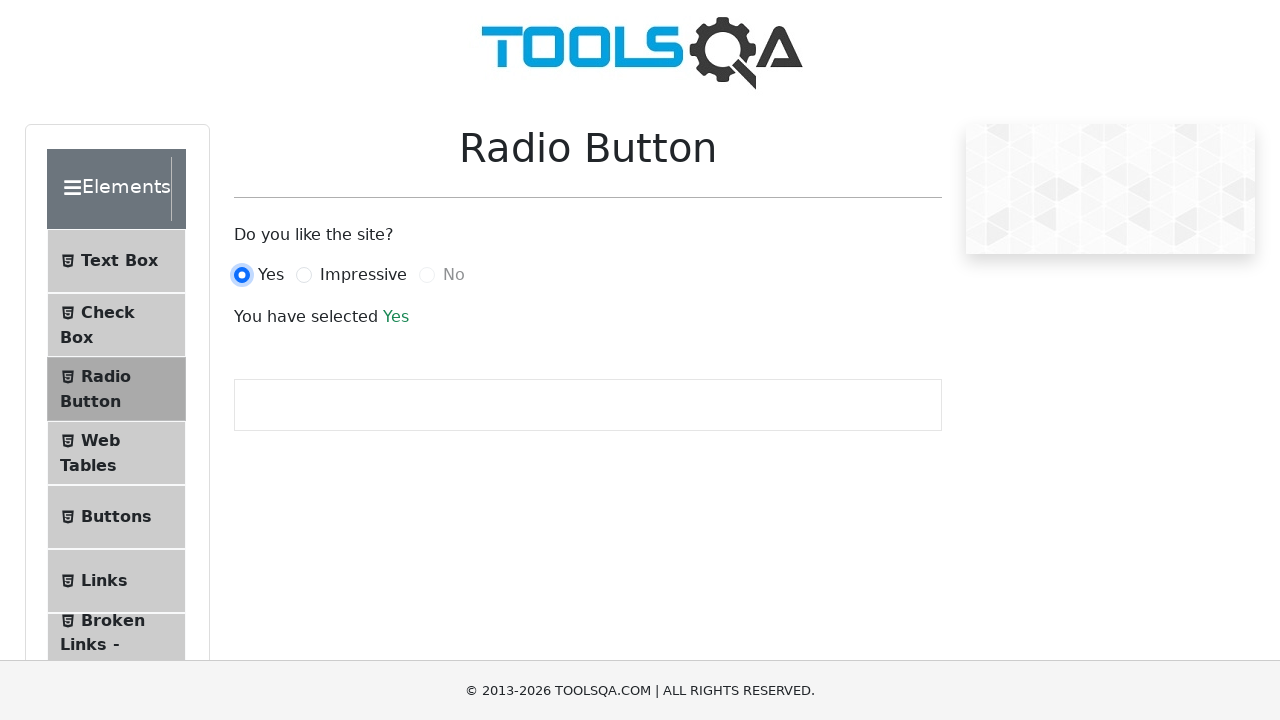